Tests double-click functionality by scrolling to a button, double-clicking it, and verifying the result text appears.

Starting URL: https://automationfc.github.io/basic-form/index.html

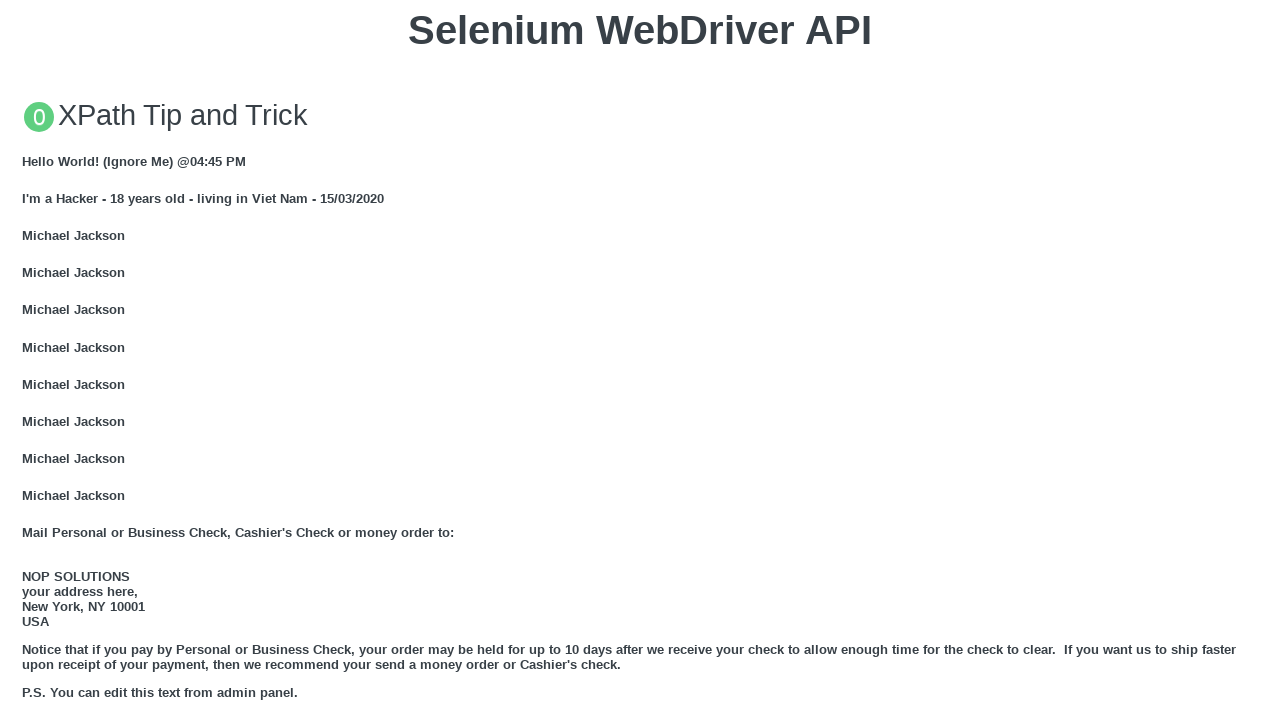

Located the double-click button
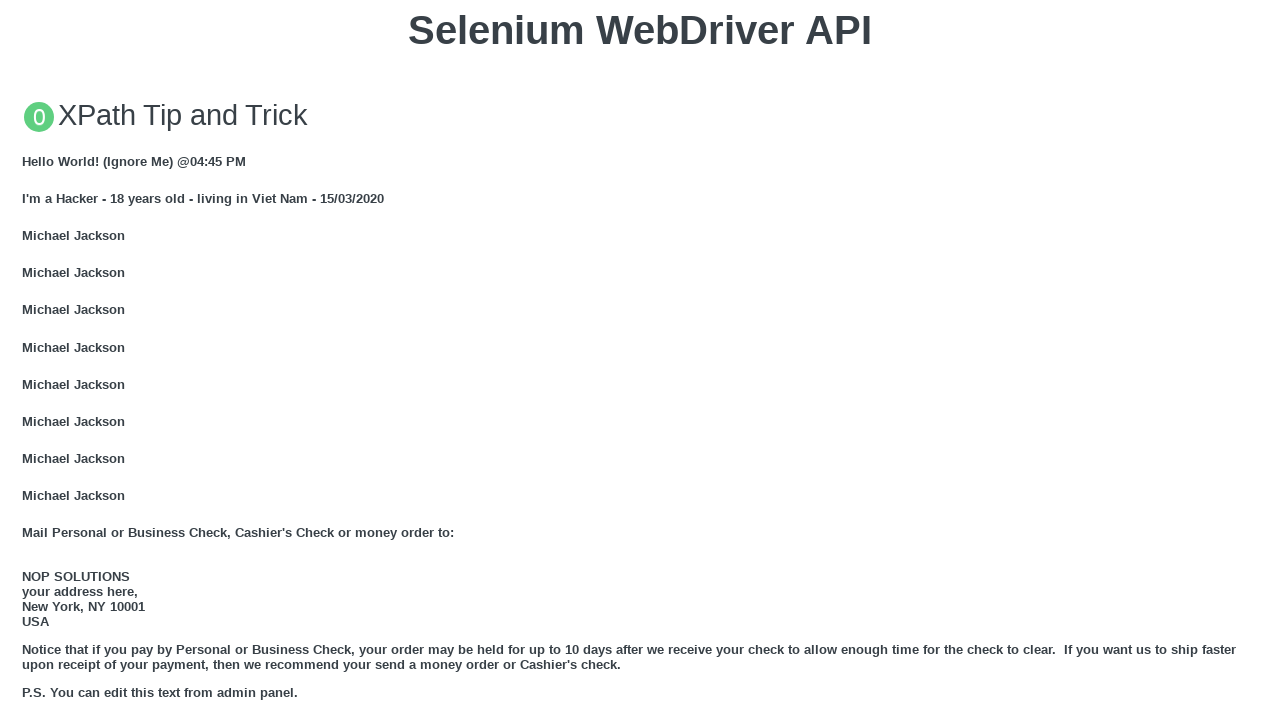

Scrolled double-click button into view
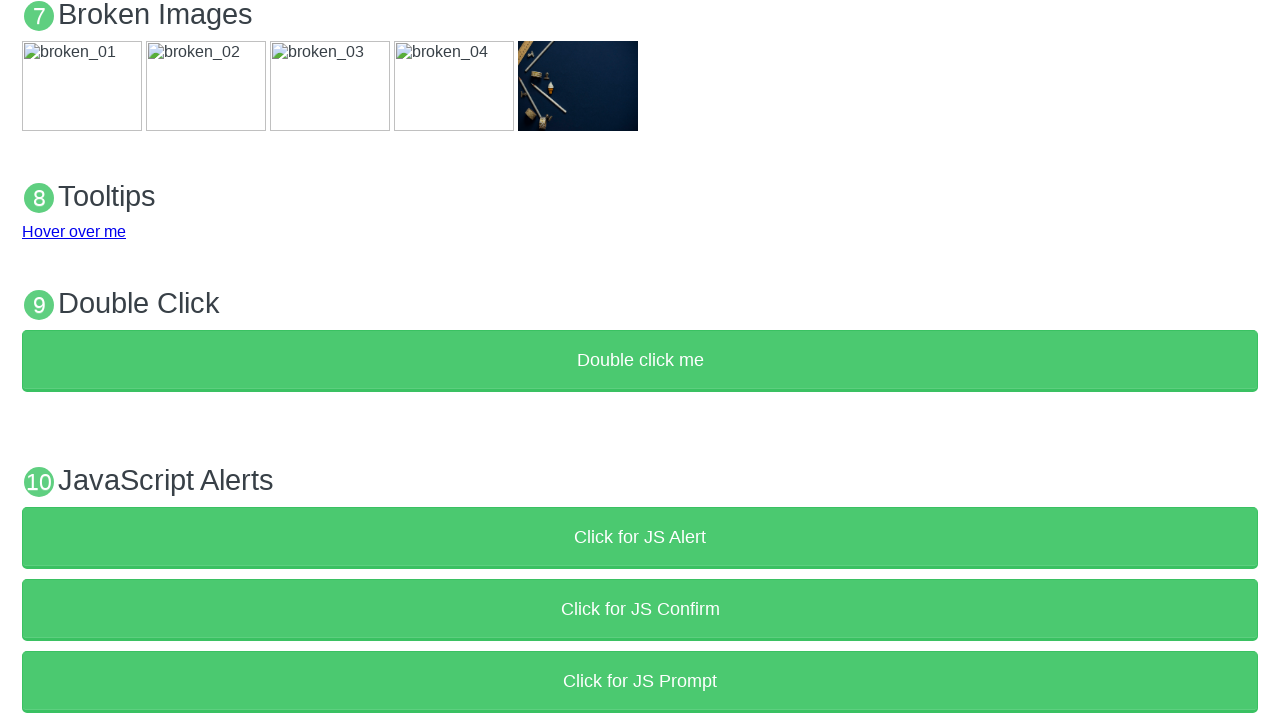

Double-clicked the button at (640, 361) on xpath=//button[text()='Double click me']
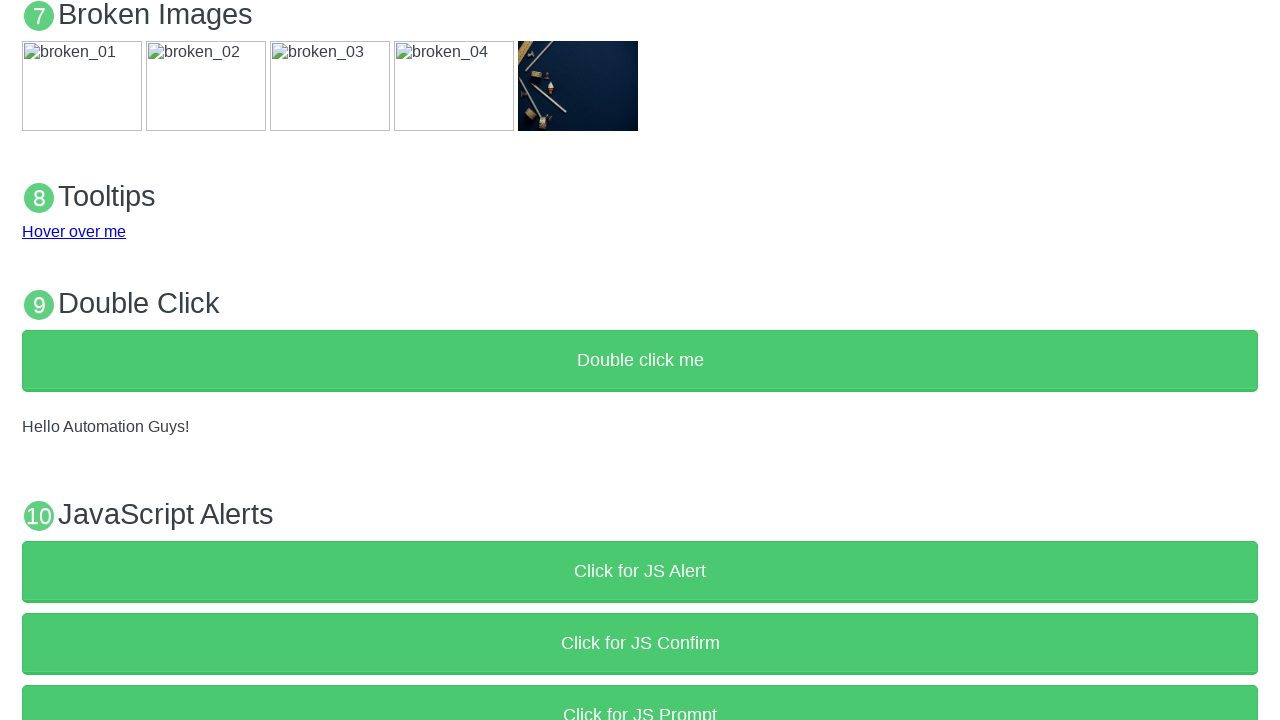

Waited for result text element to appear
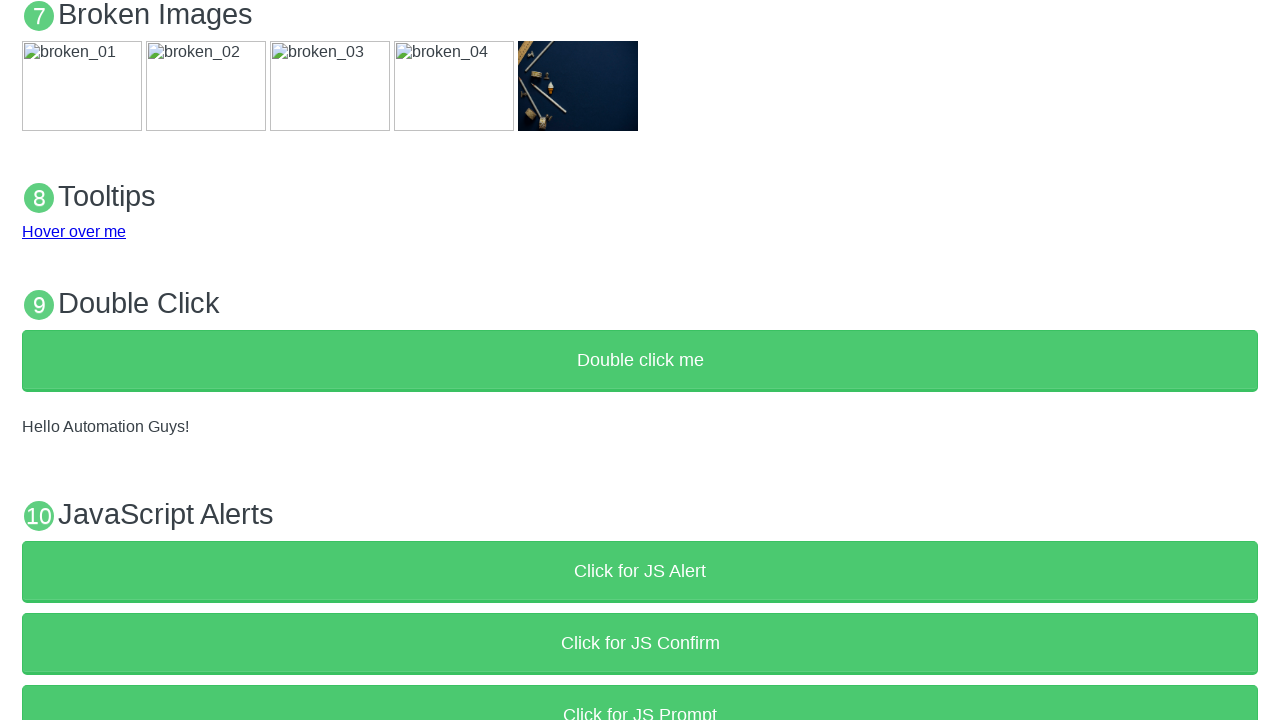

Retrieved result text content
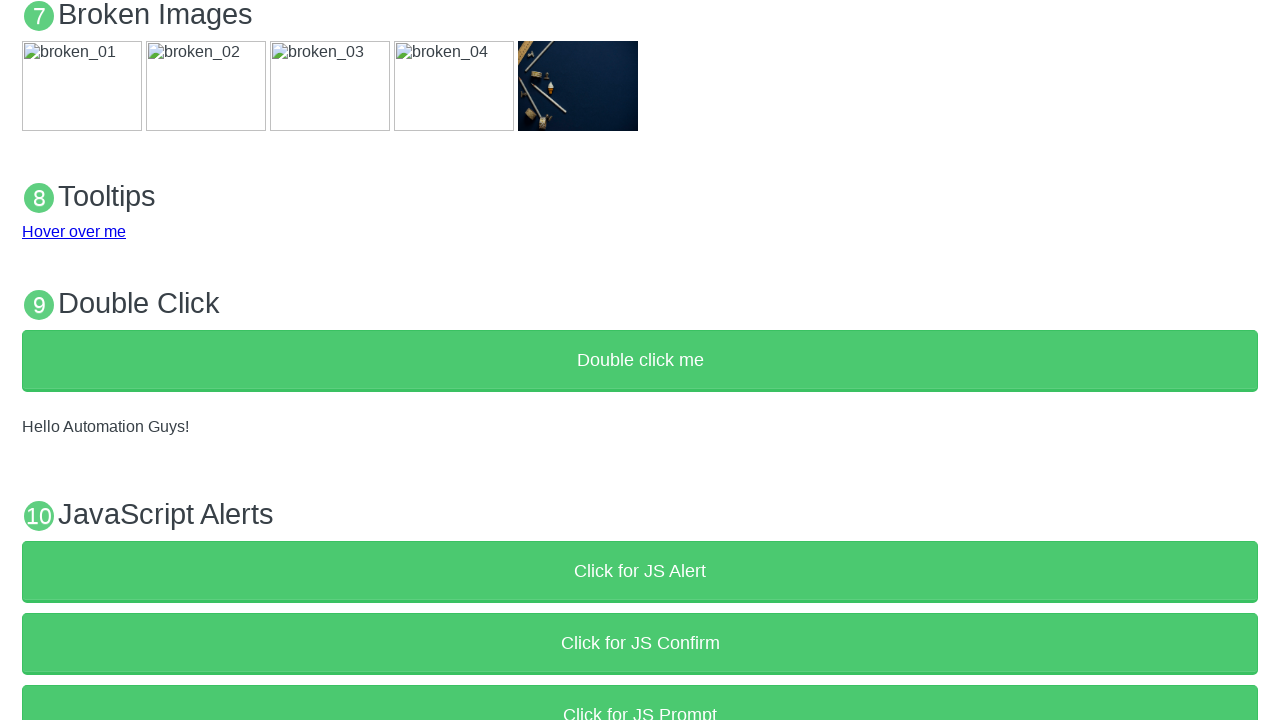

Verified result text equals 'Hello Automation Guys!'
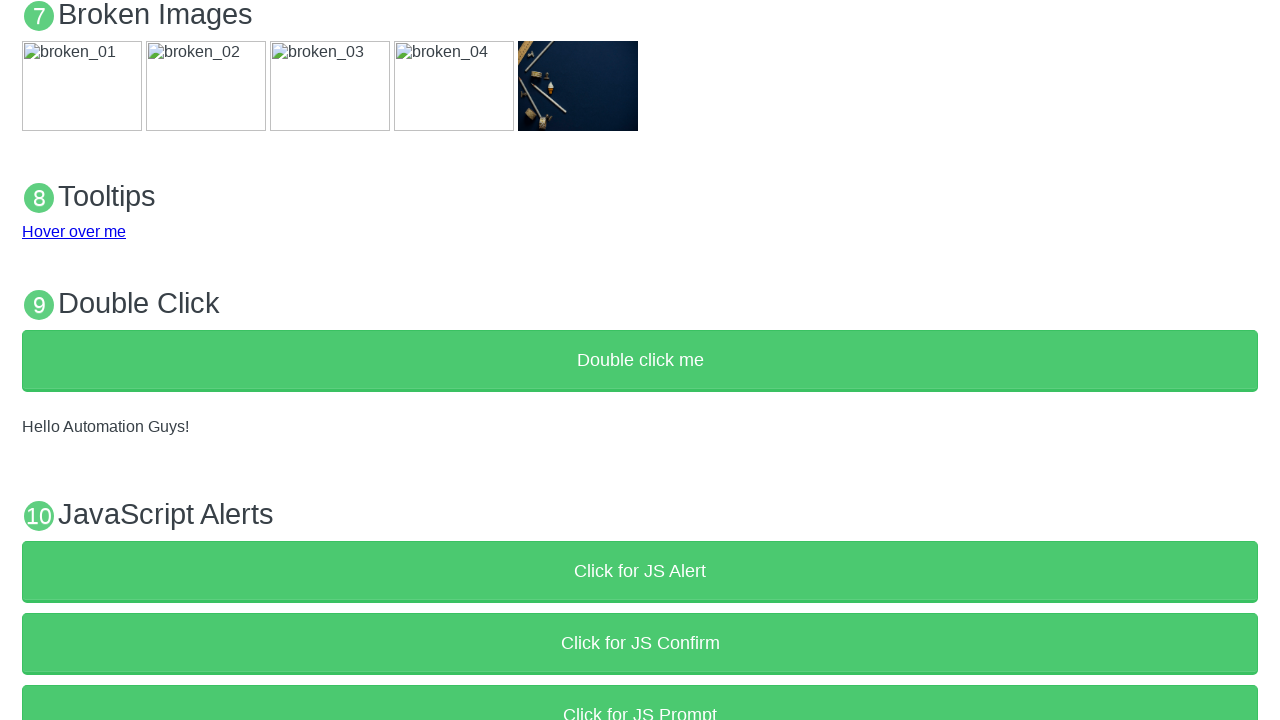

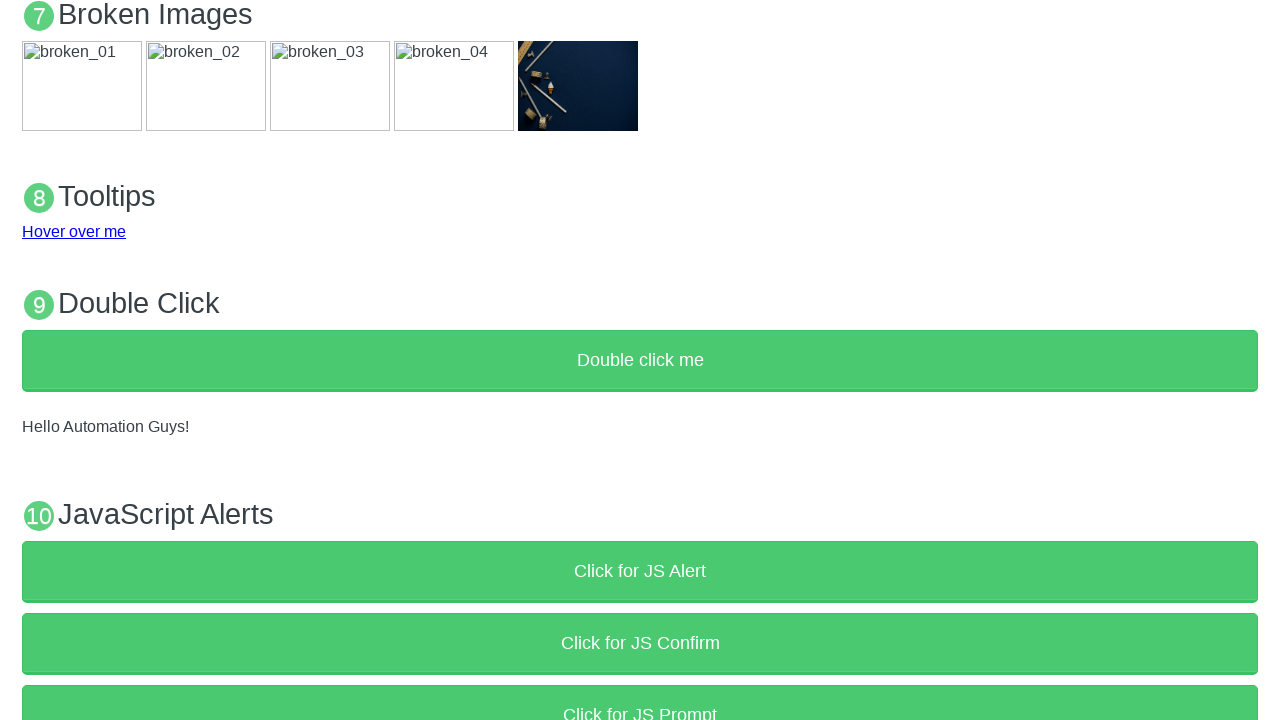